Verifies that the 'required' div is displayed and contains the text "Requerido"

Starting URL: https://www.stg.openenglish.com/

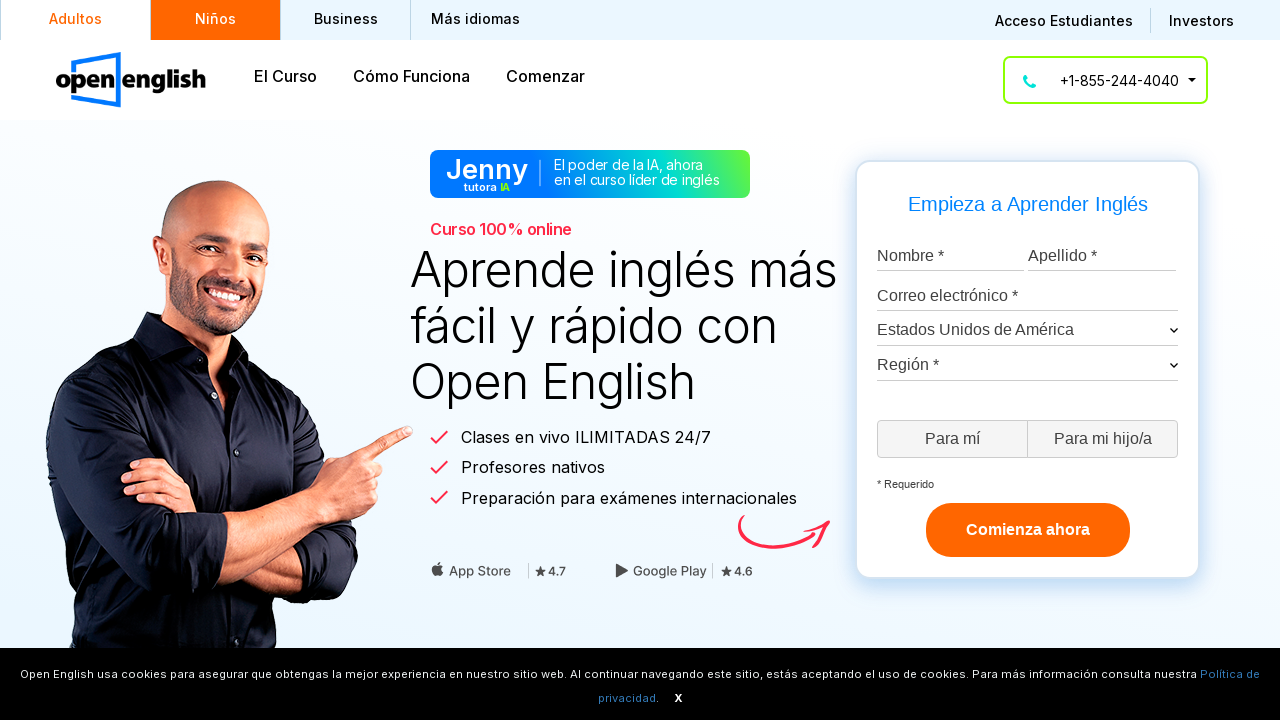

Located the required div element with id 'required-div'
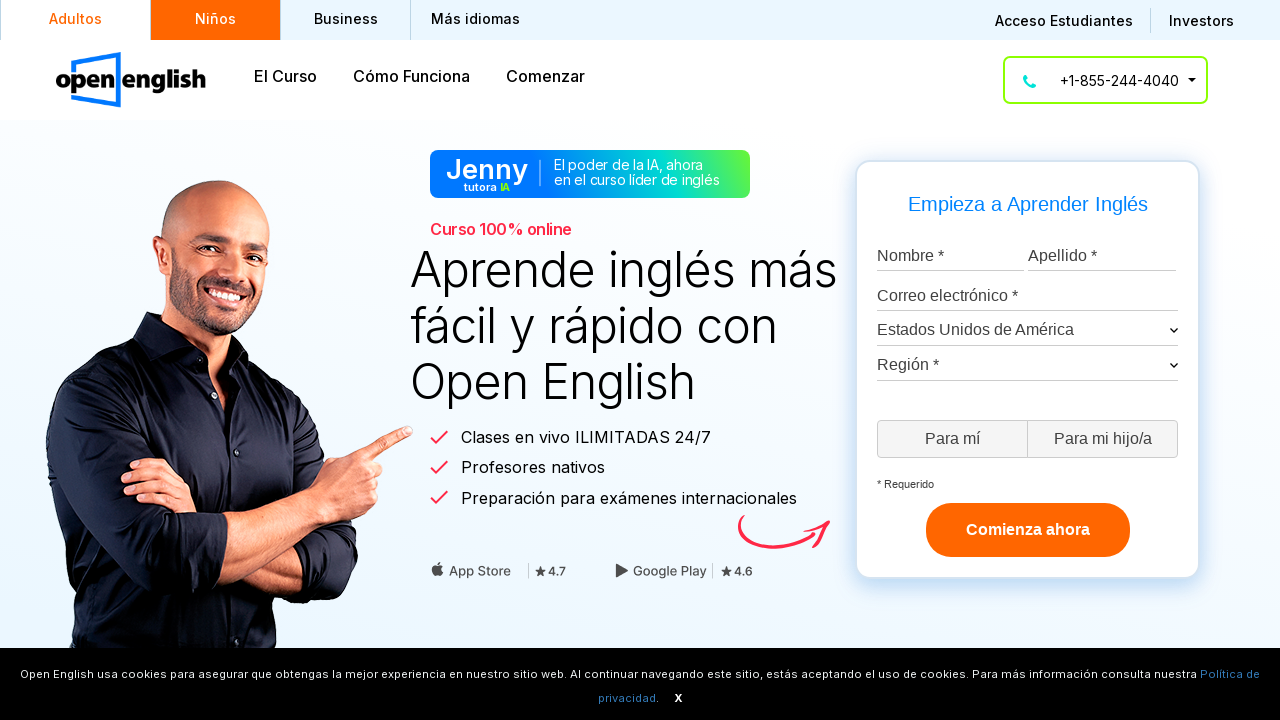

Required div appeared and is visible
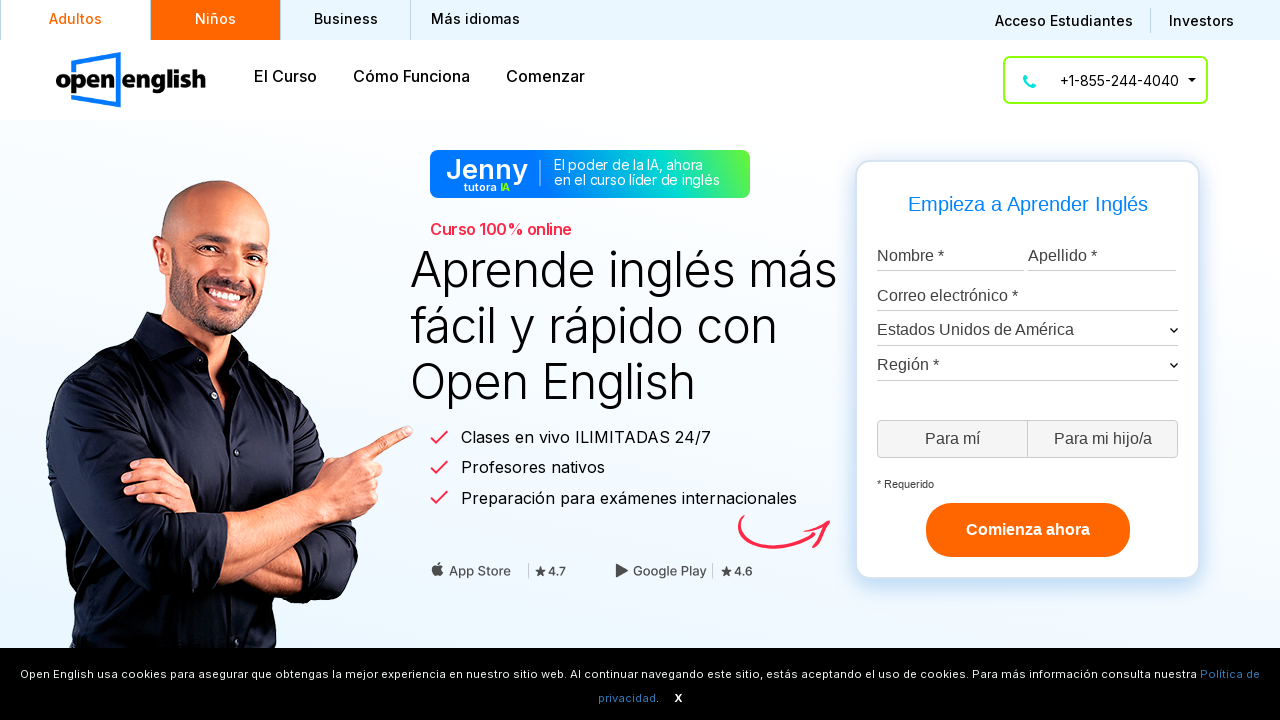

Verified that required div contains the text 'Requerido' at the end
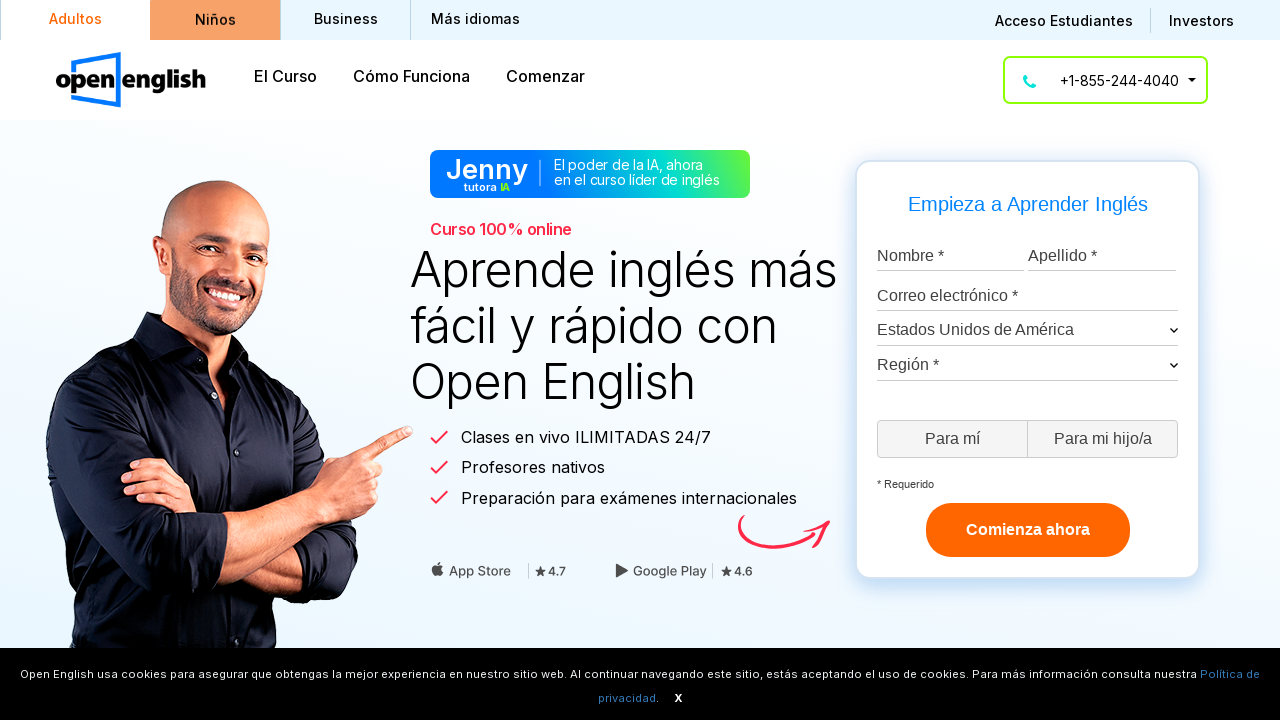

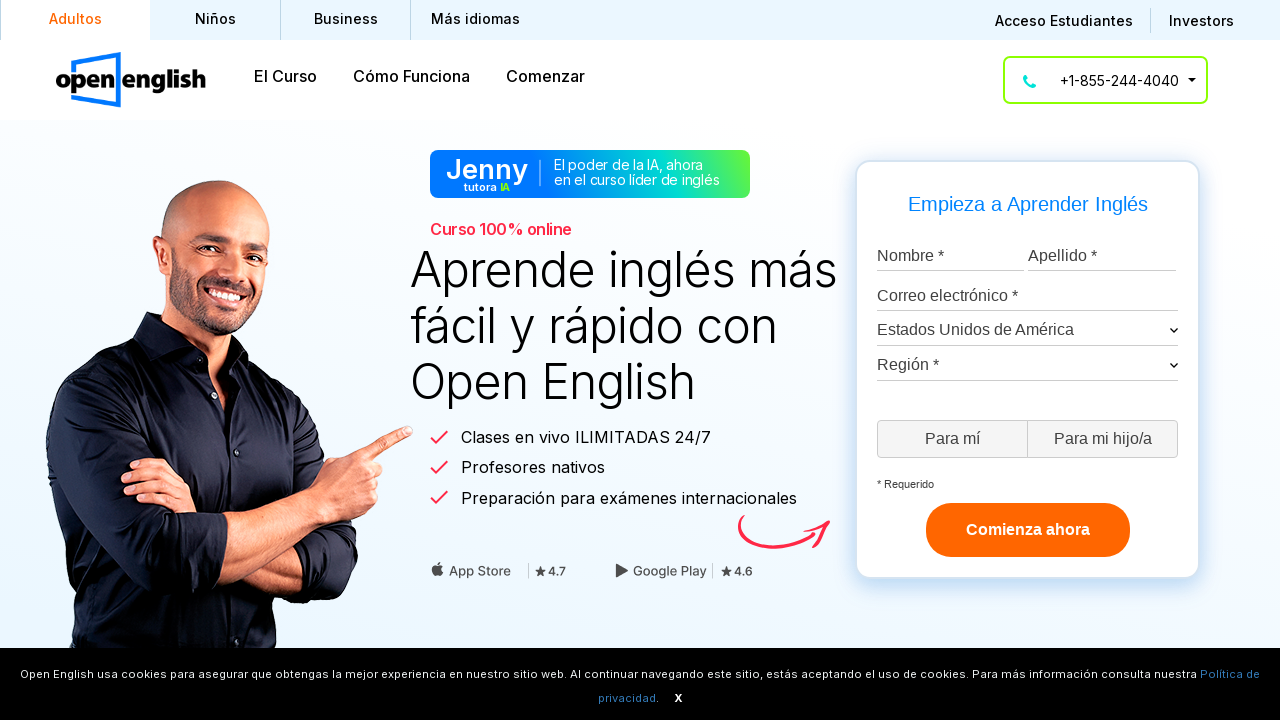